Completes a multi-step riddle challenge by solving three puzzles: entering "ROCK" for the first riddle, using the answer from riddle one to solve riddle two, and finding the richest merchant to complete the trial.

Starting URL: https://techstepacademy.com/trial-of-the-stones

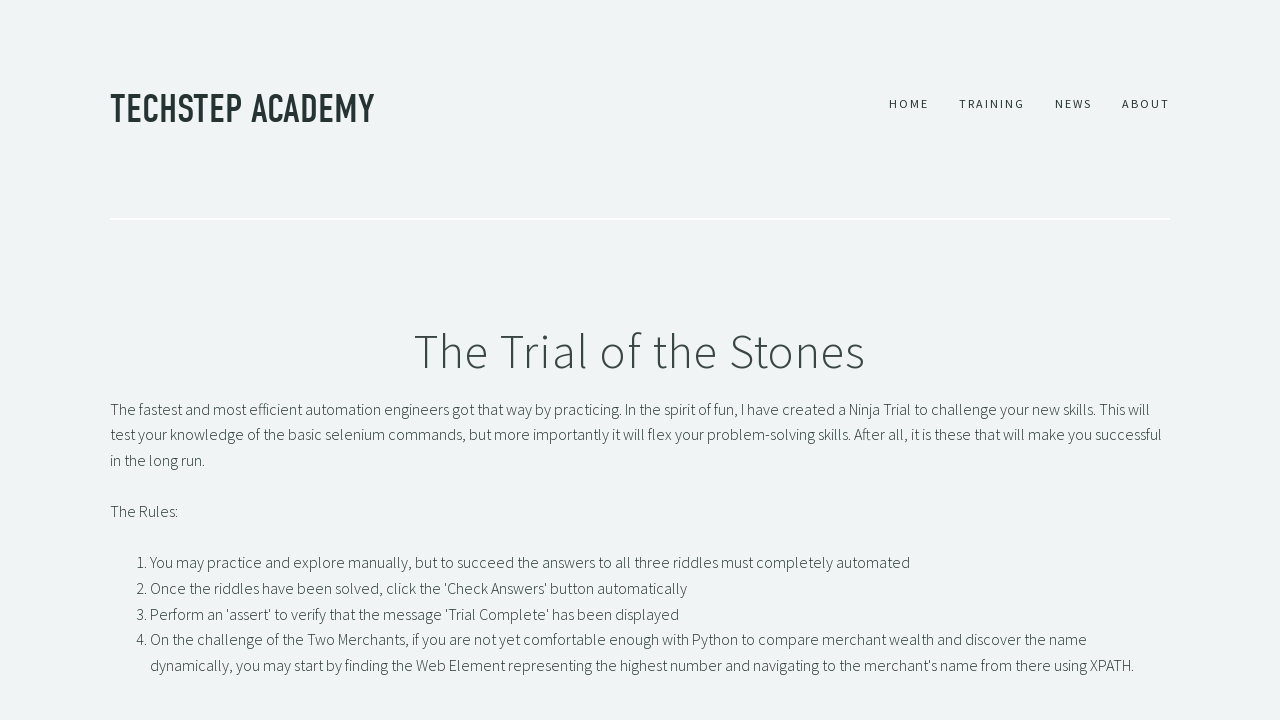

Filled first riddle input with 'ROCK' on input[id='r1Input']
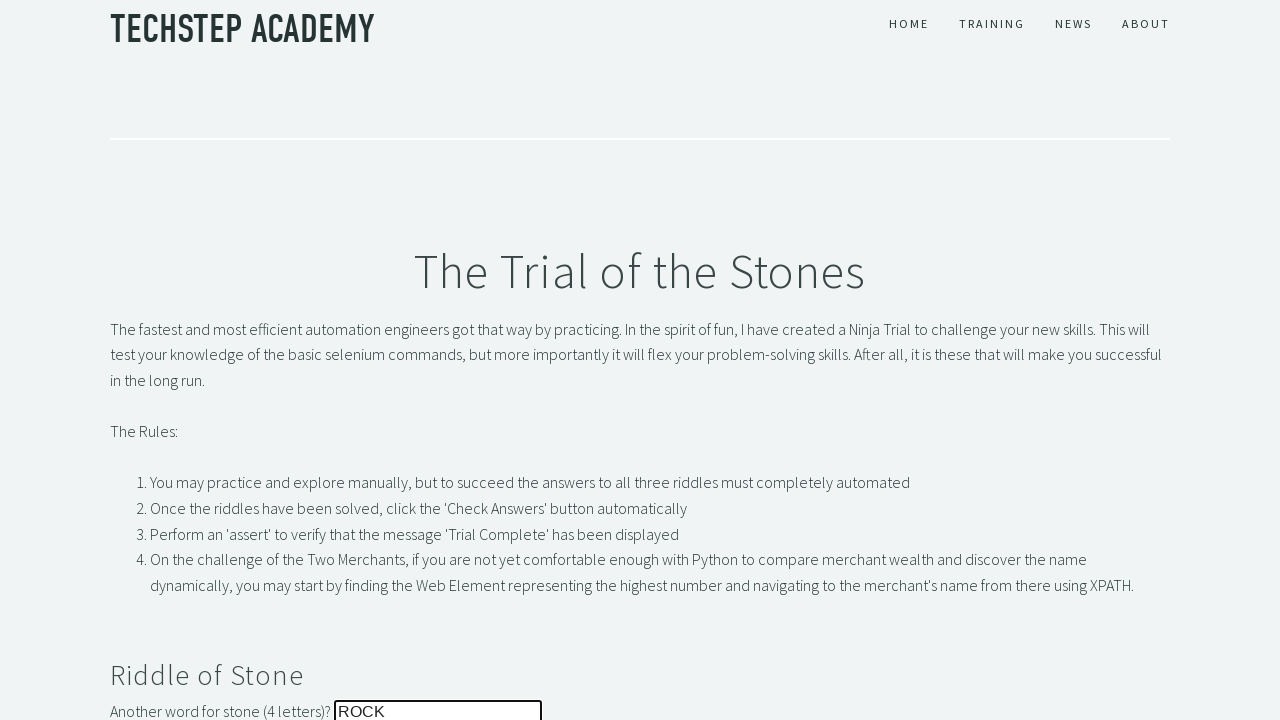

Submitted first riddle answer at (145, 360) on button[id='r1Btn']
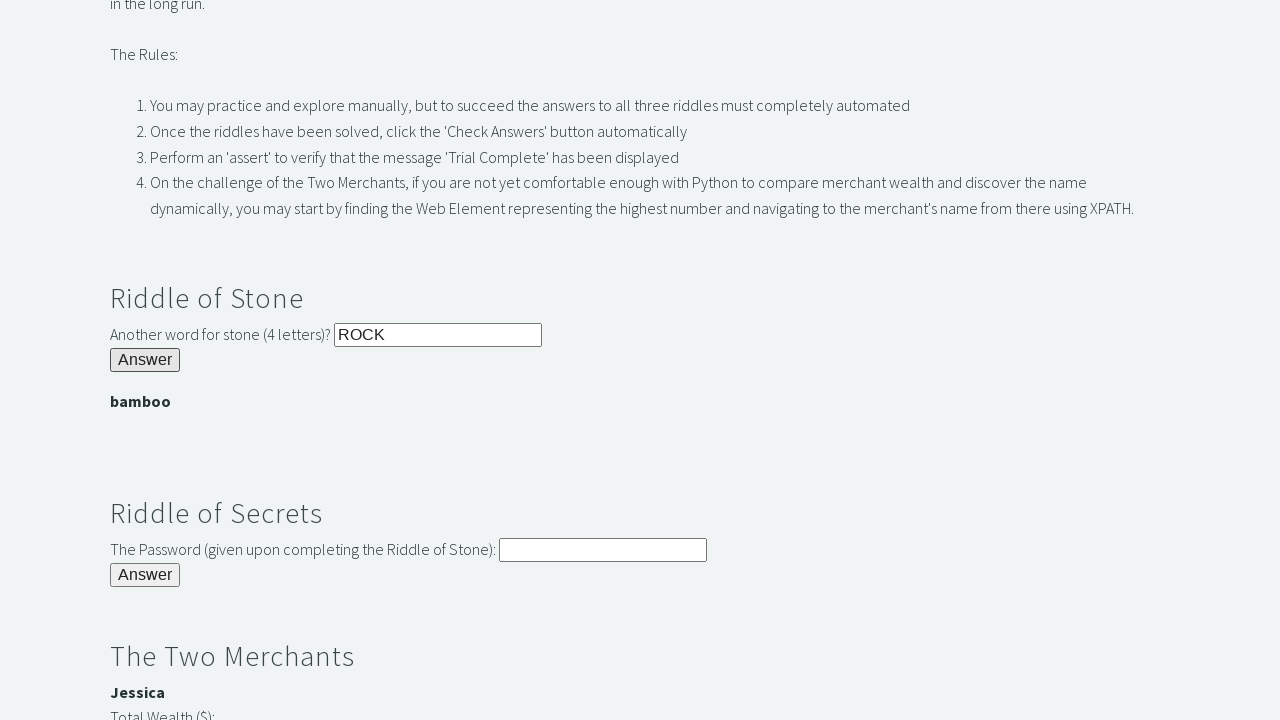

Retrieved password from first riddle: 'bamboo'
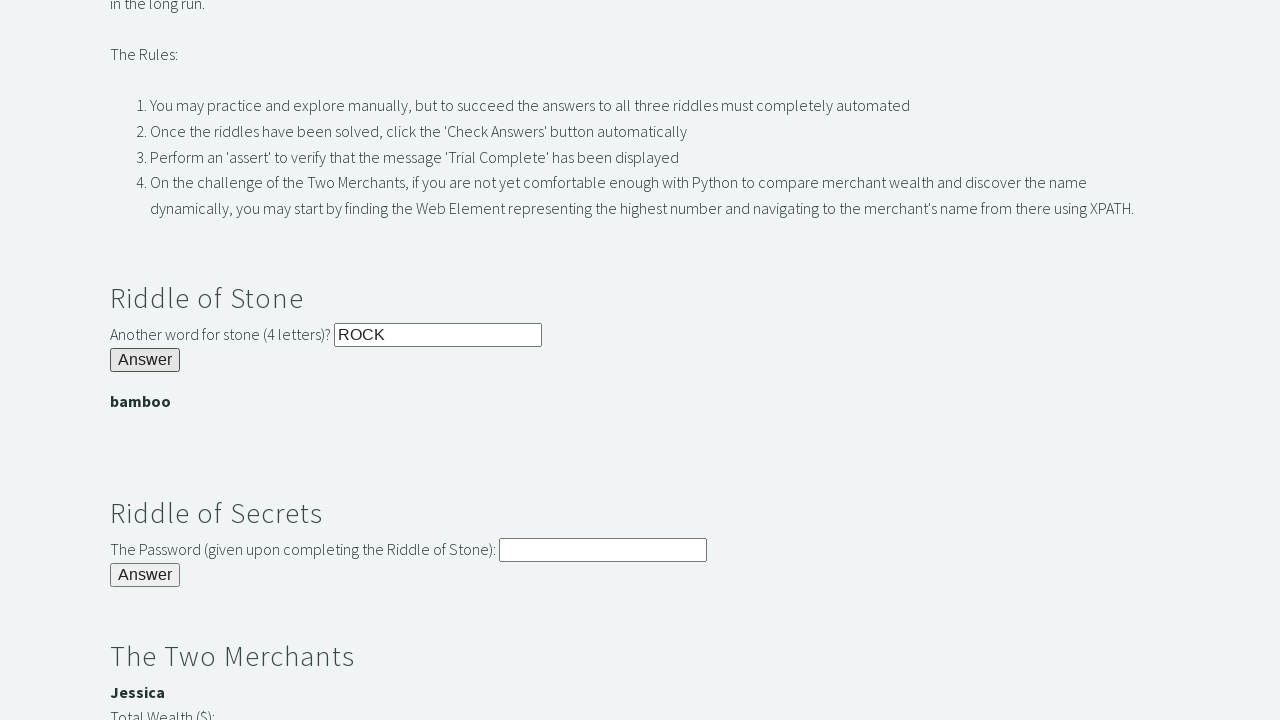

Filled second riddle input with password from first riddle on input[id='r2Input']
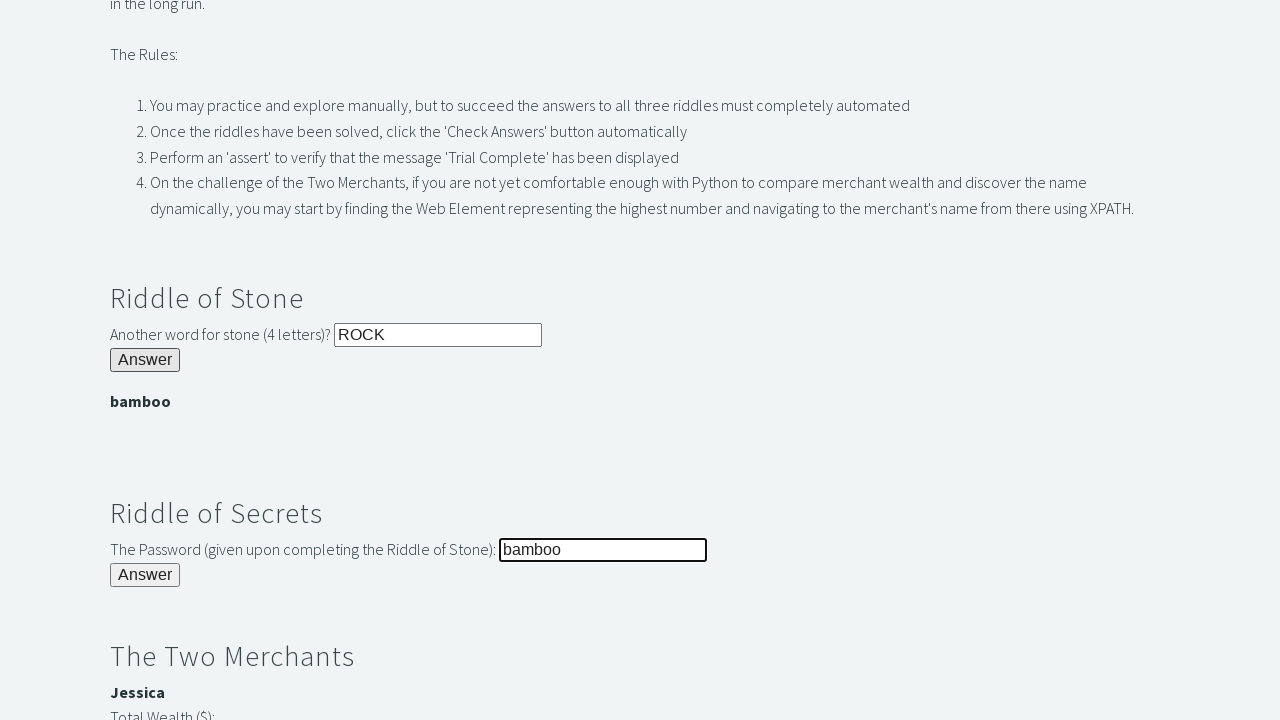

Submitted second riddle answer at (145, 575) on button[id='r2Butn']
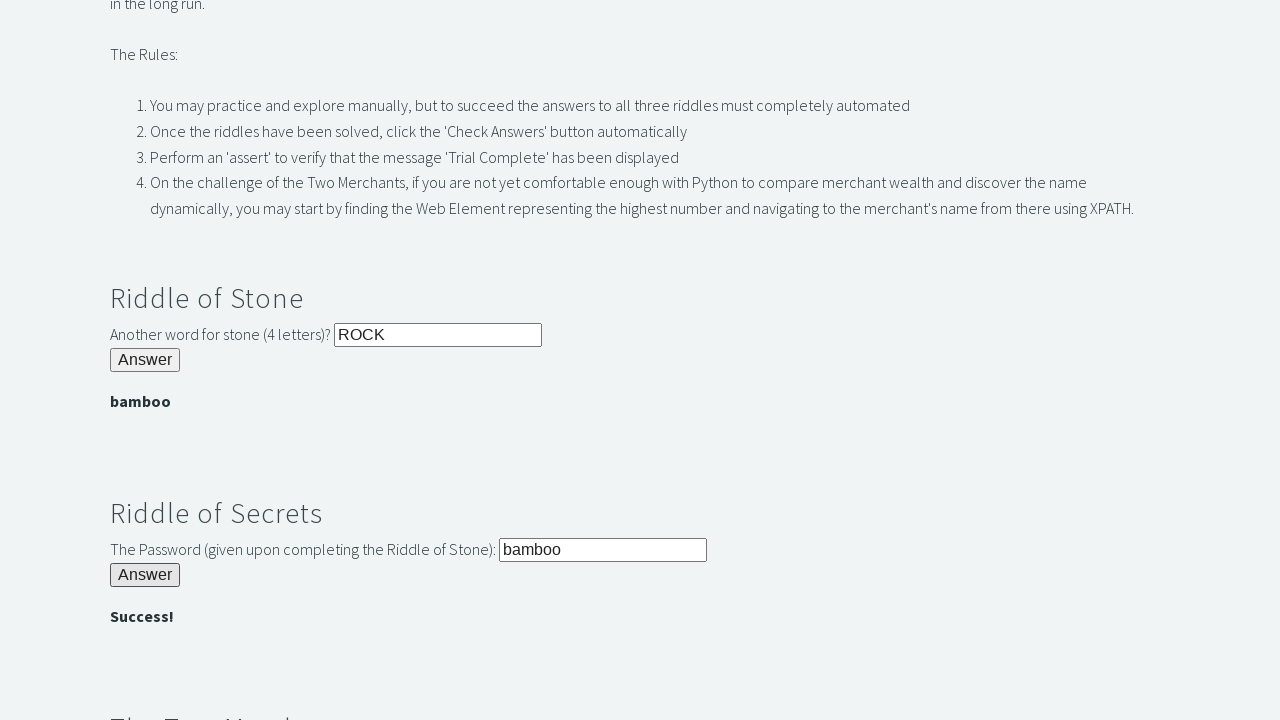

Retrieved second riddle result: 'Success!'
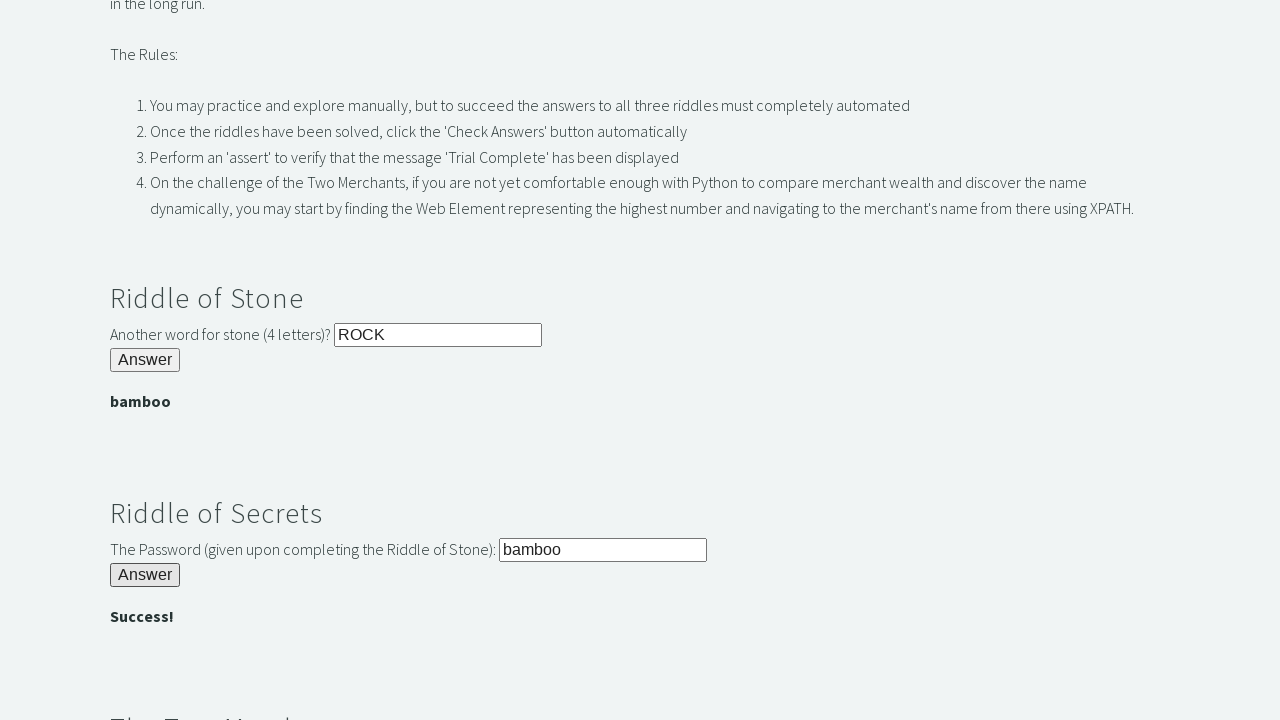

Verified second riddle success
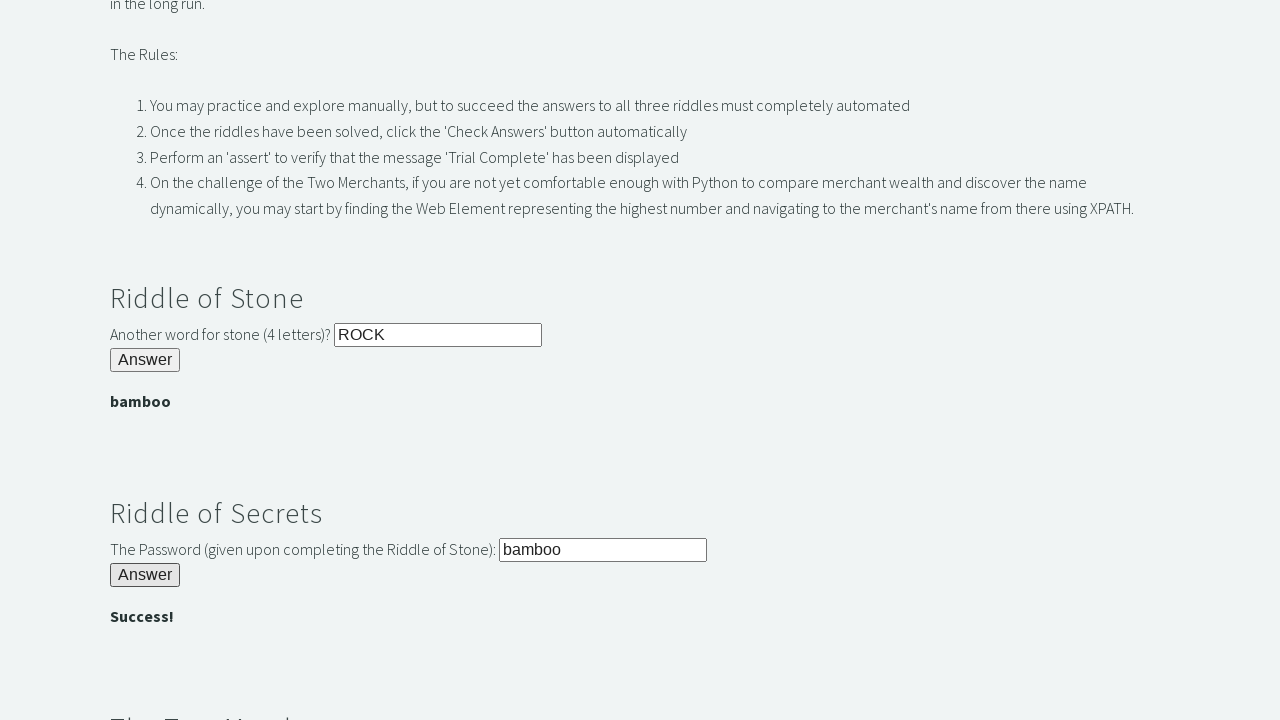

Found richest merchant name: 'Jessica'
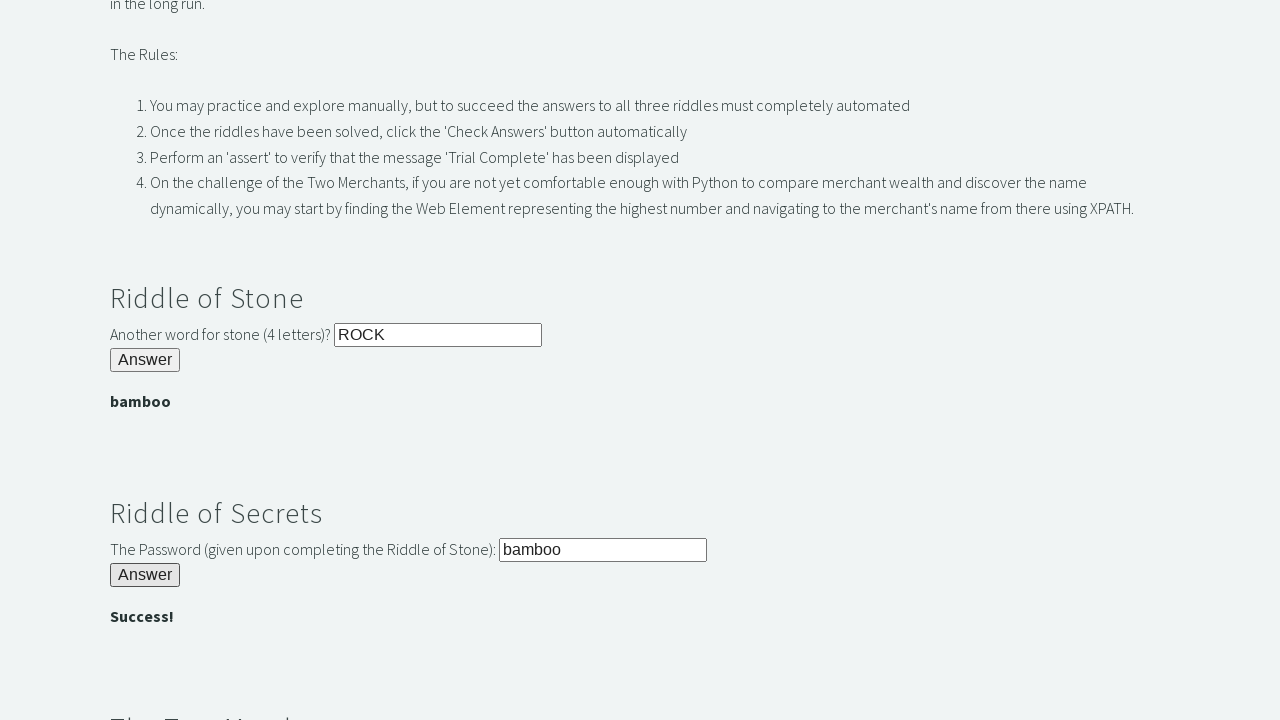

Filled third riddle input with richest merchant name on input[id='r3Input']
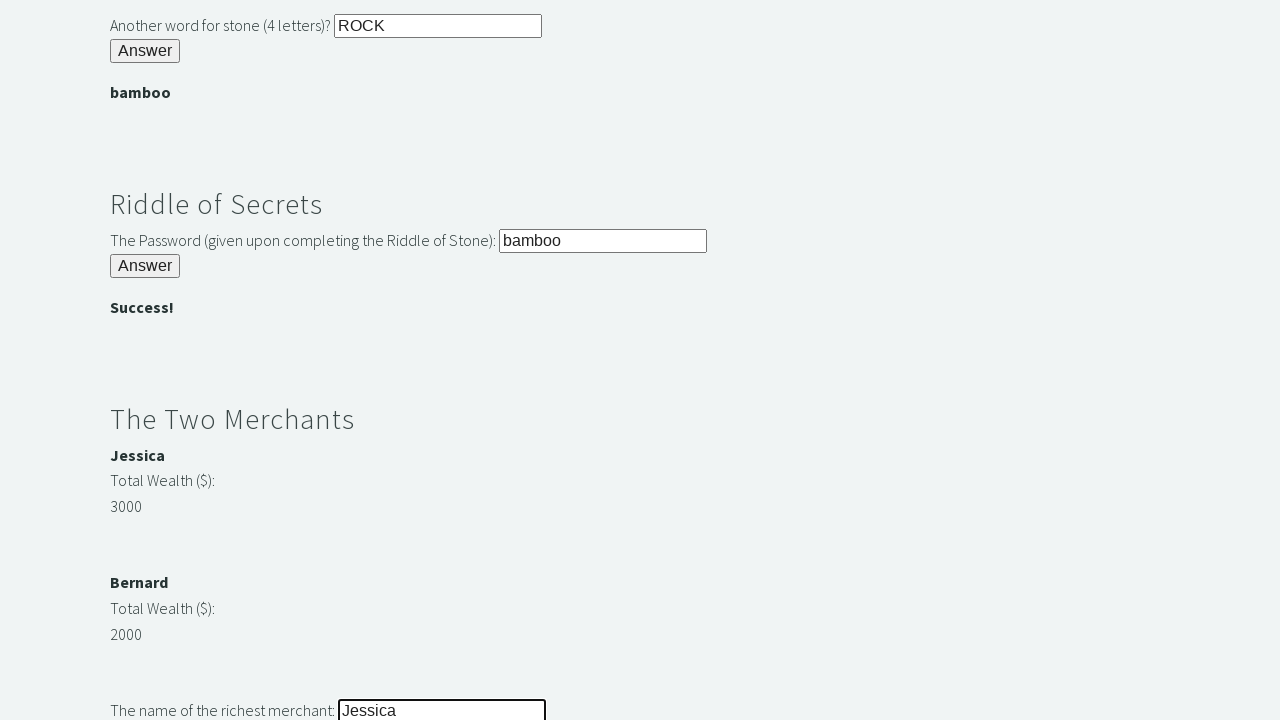

Submitted third riddle answer at (145, 360) on button[id='r3Butn']
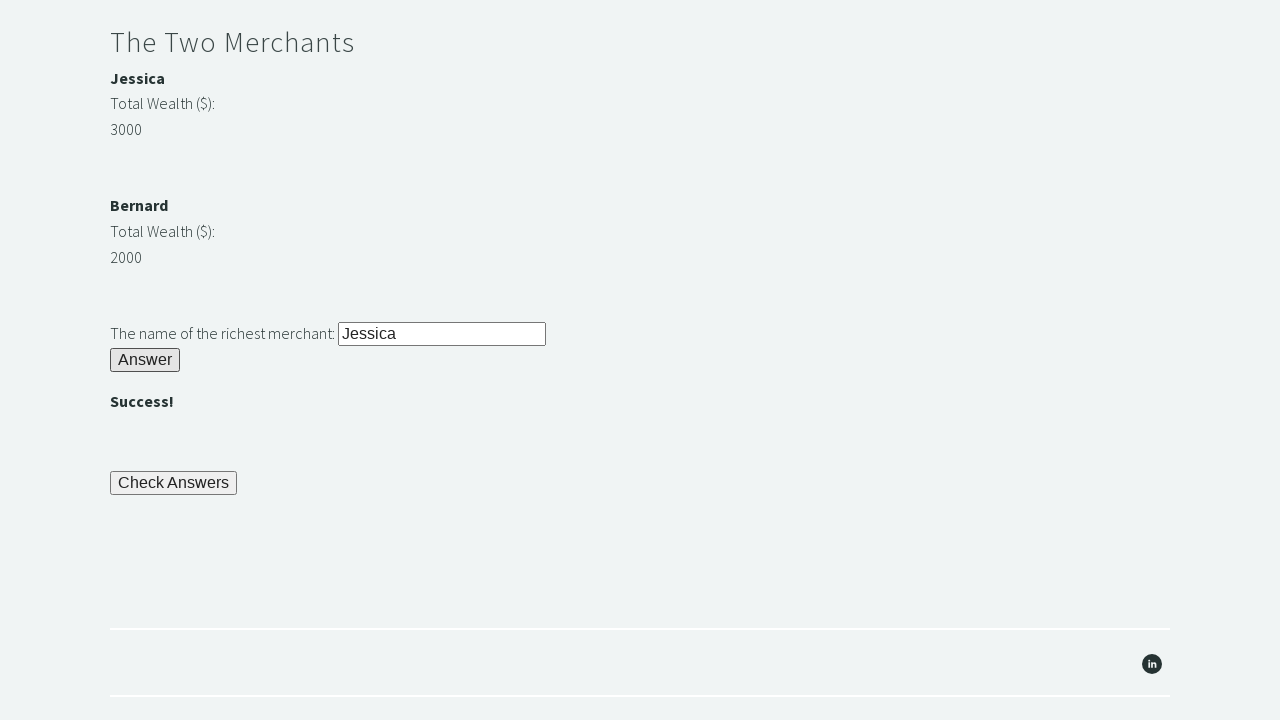

Clicked check button to verify all answers at (174, 483) on button[id='checkButn']
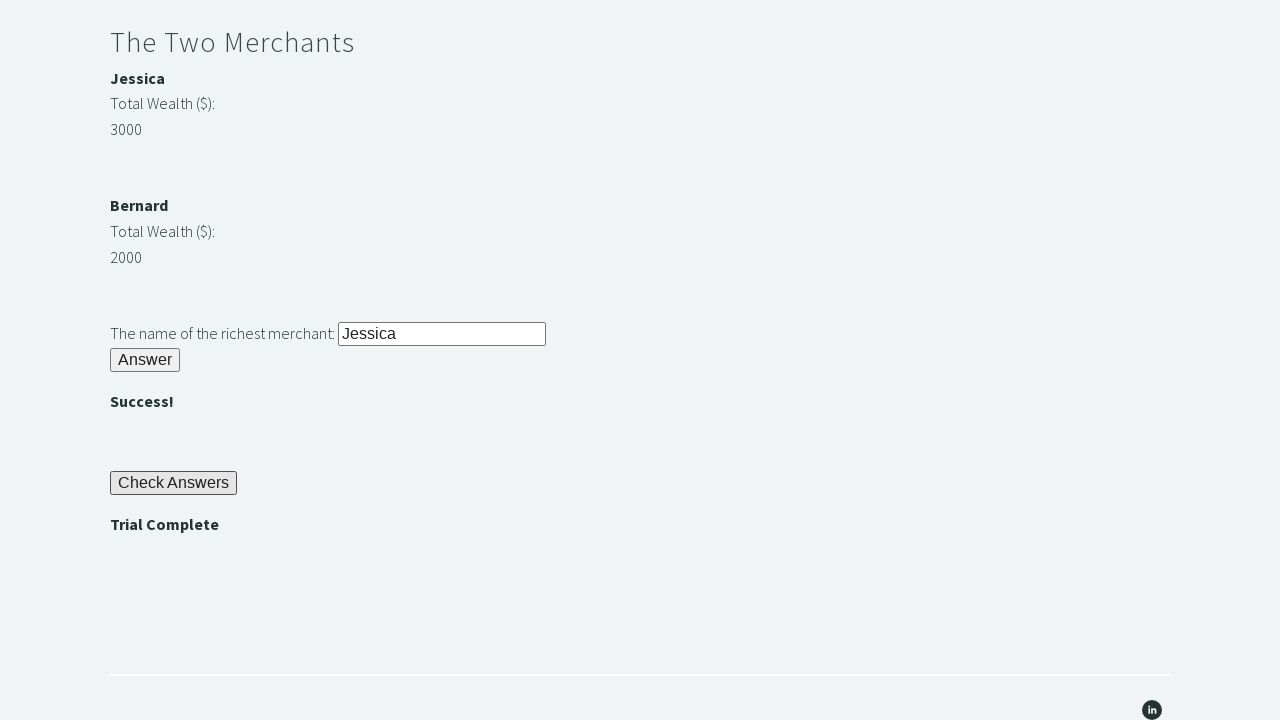

Retrieved final trial status: 'Trial Complete'
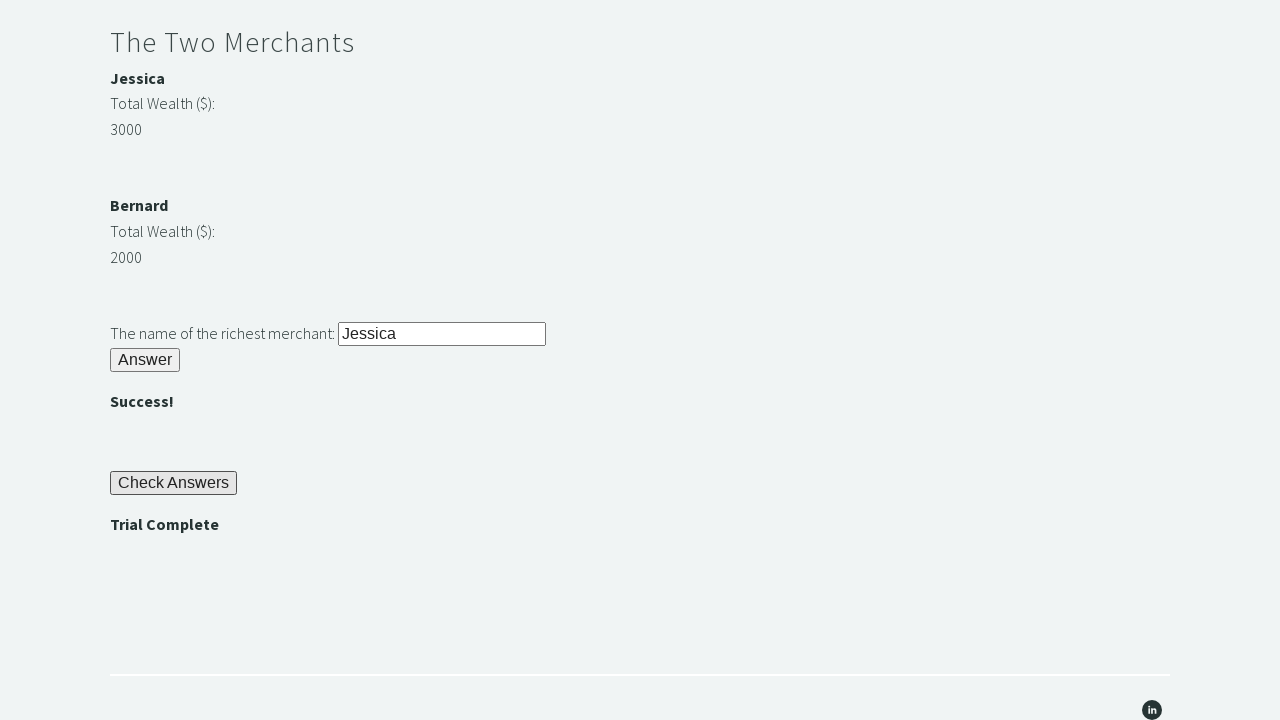

Verified trial completion - all riddles solved successfully
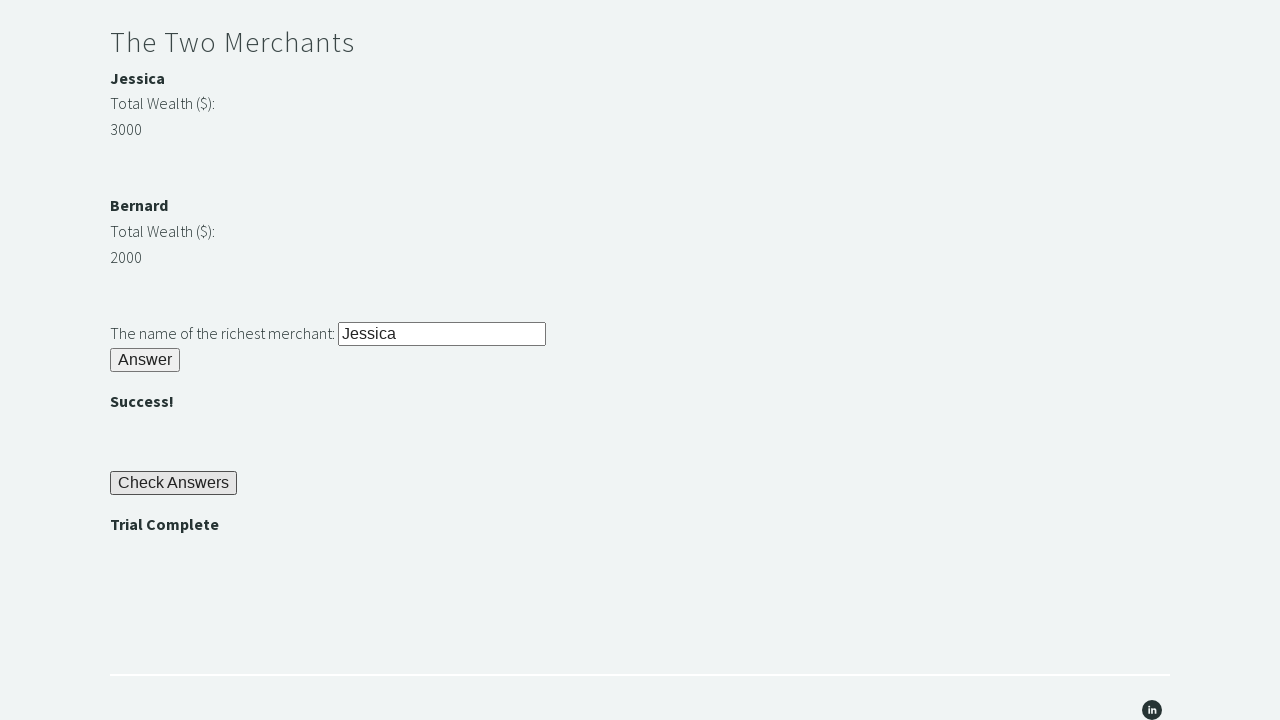

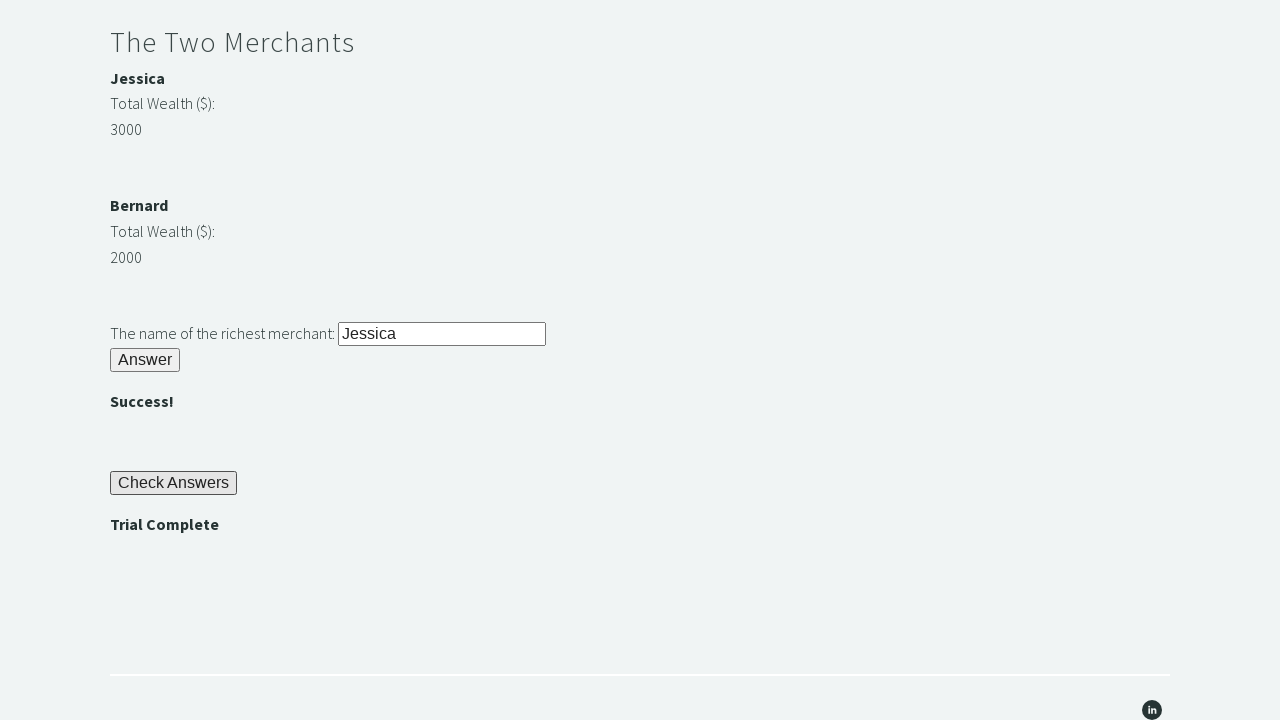